Opens the Home Depot homepage and verifies it loads successfully

Starting URL: https://www.homedepot.com/

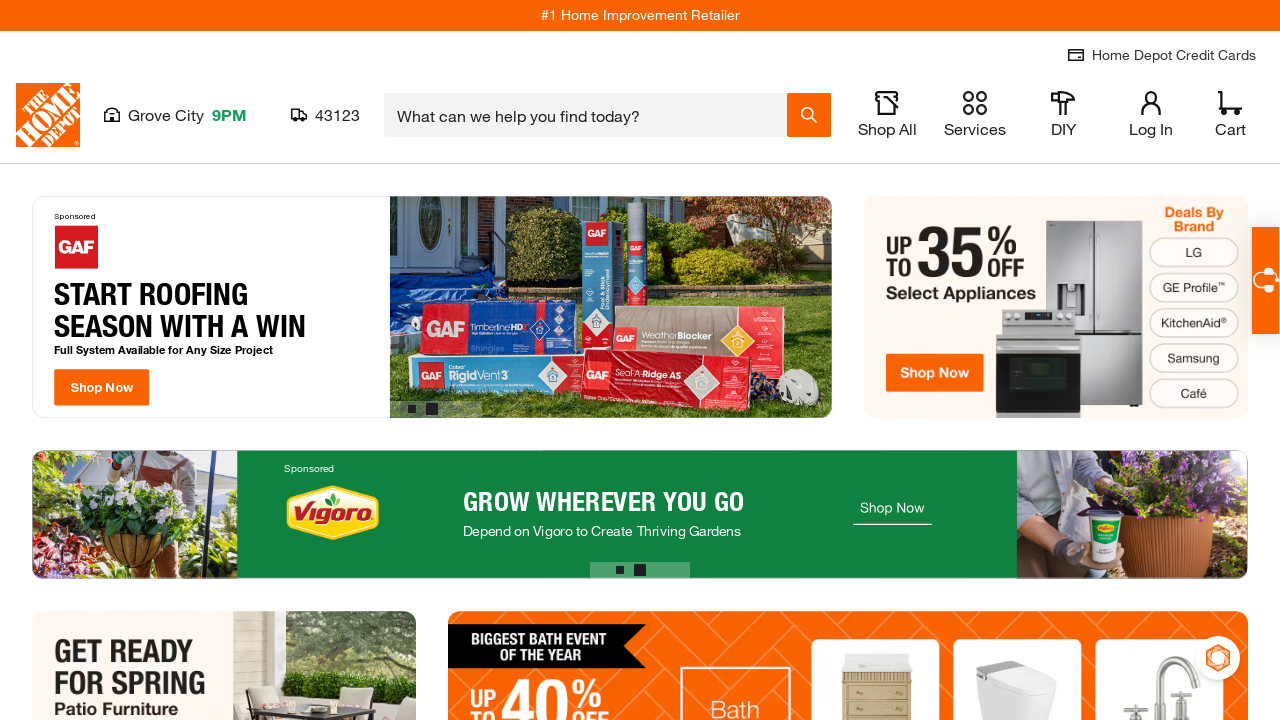

Waited for DOM to be fully loaded
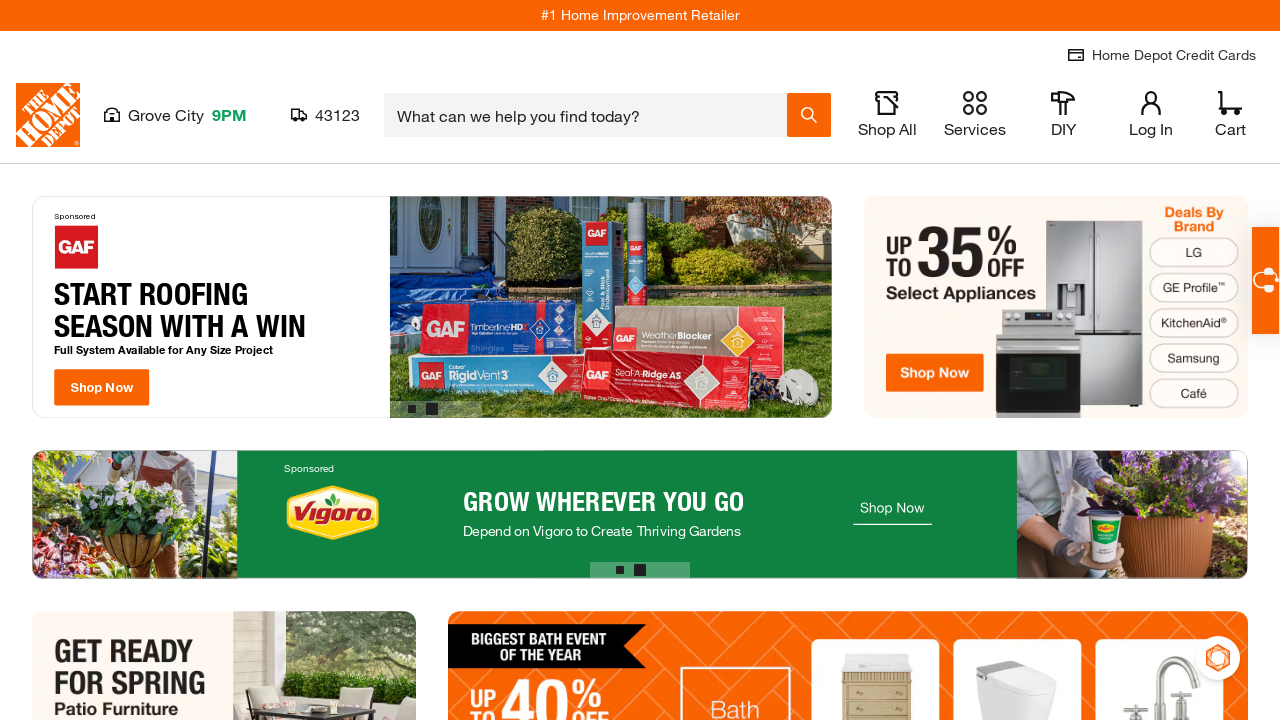

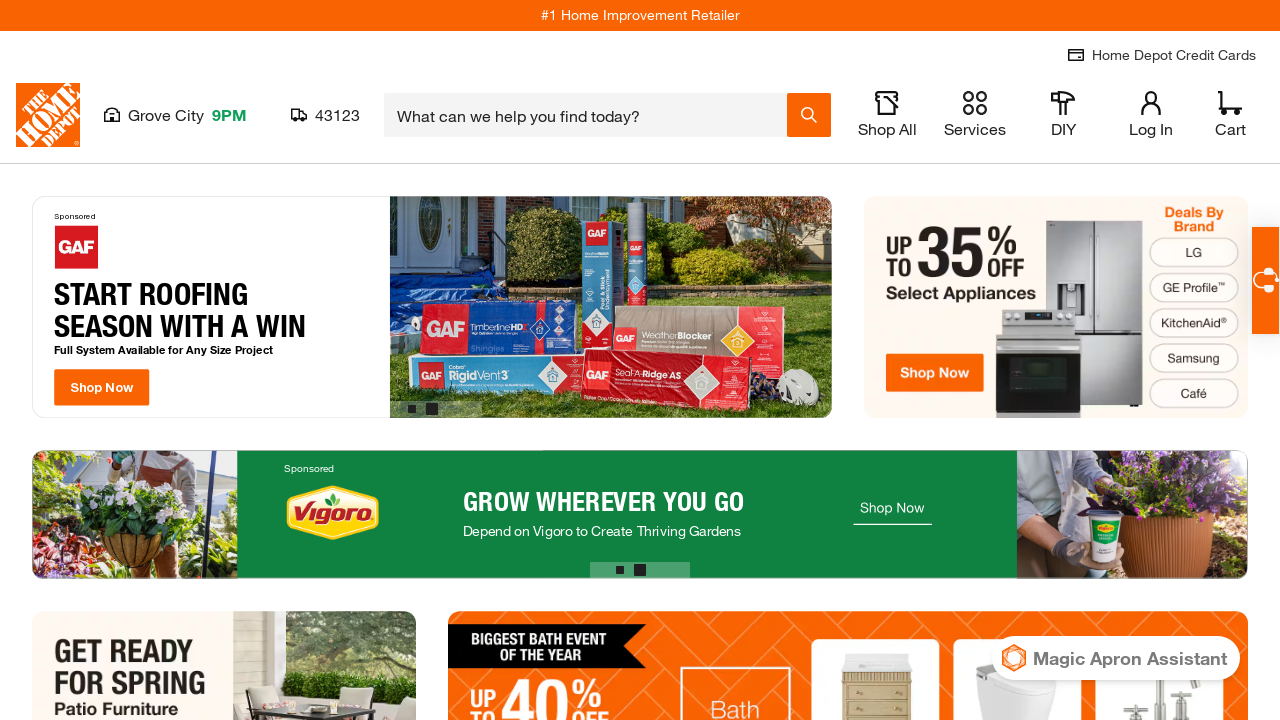